Tests dynamic loading functionality by clicking a start button and waiting for the "Hello World!" text to become visible.

Starting URL: https://automationfc.github.io/dynamic-loading/

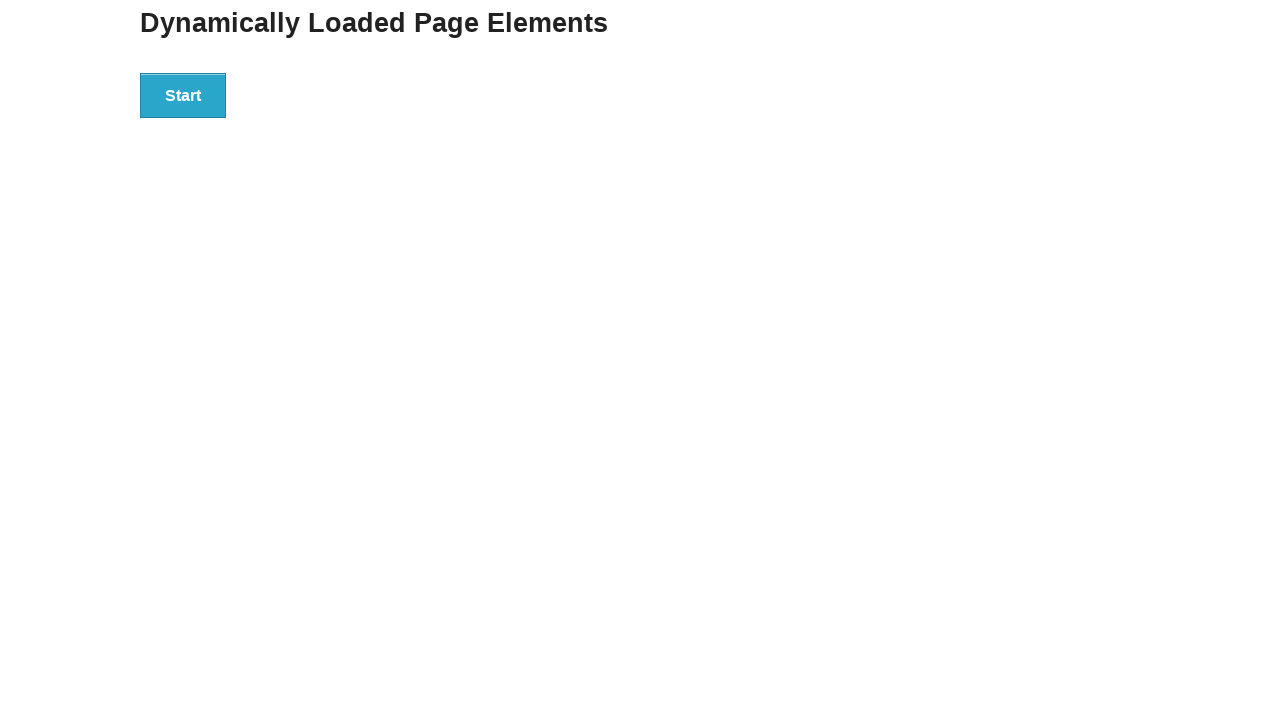

Clicked the start button to initiate dynamic loading at (183, 95) on div#start>button
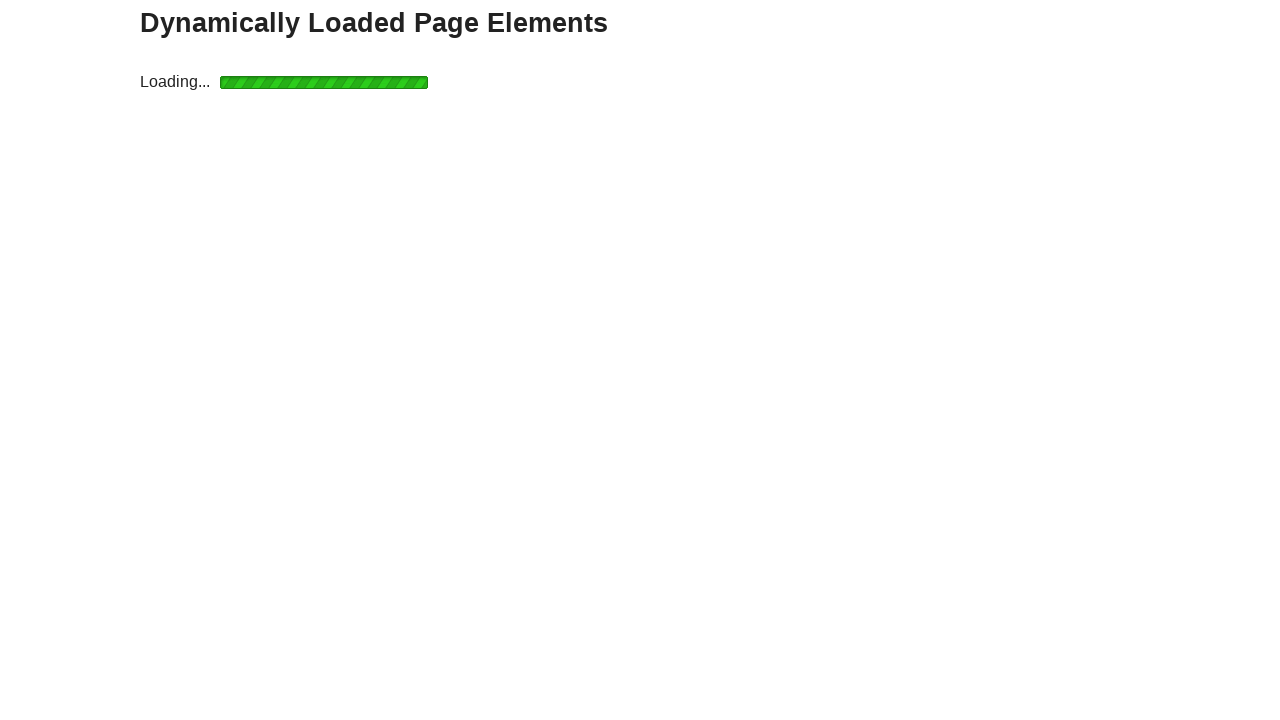

Waited for 'Hello World!' text to become visible
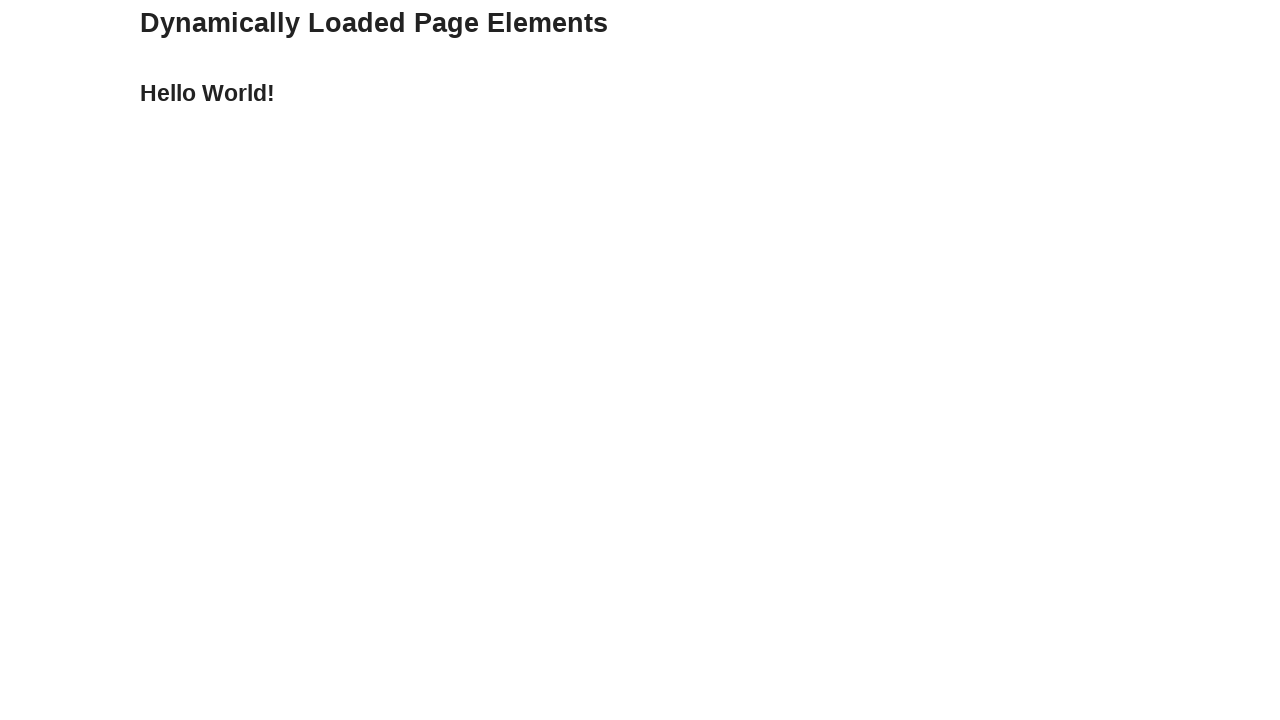

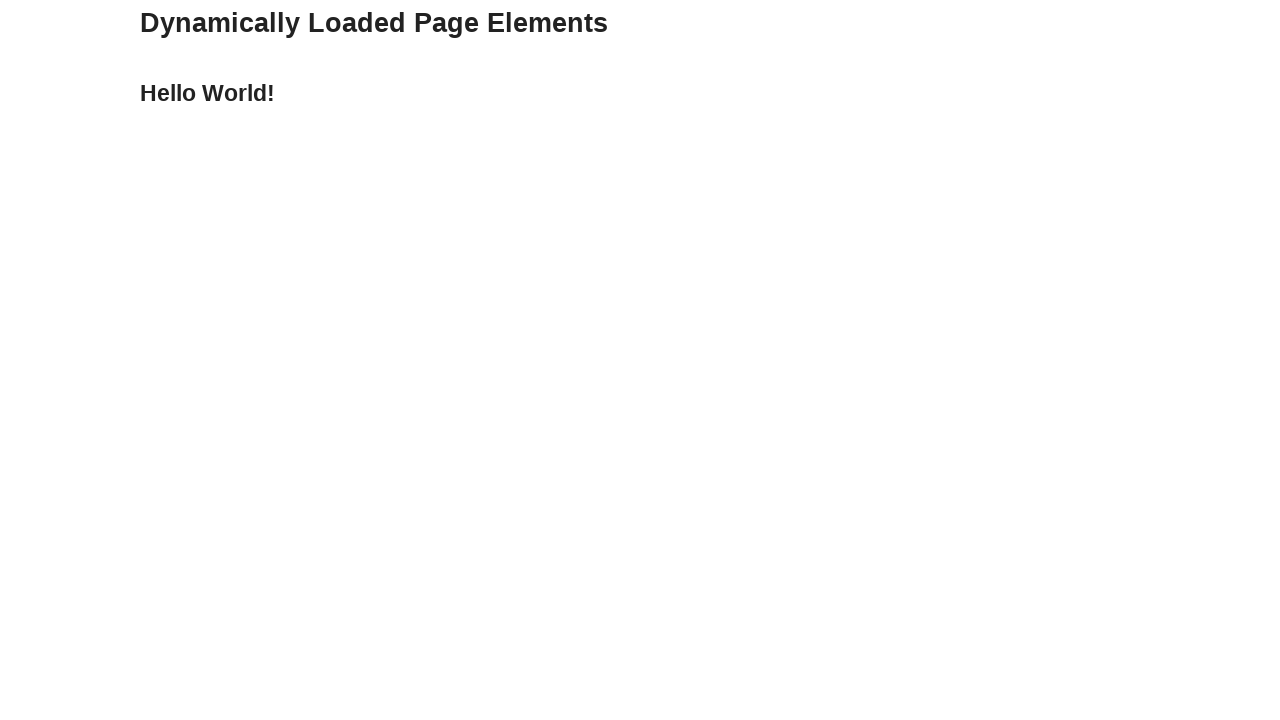